Navigates to OrangeHRM trial page and locates a table element using XPath selector

Starting URL: http://orangehrm.com/orangehtm-30-day-trial/

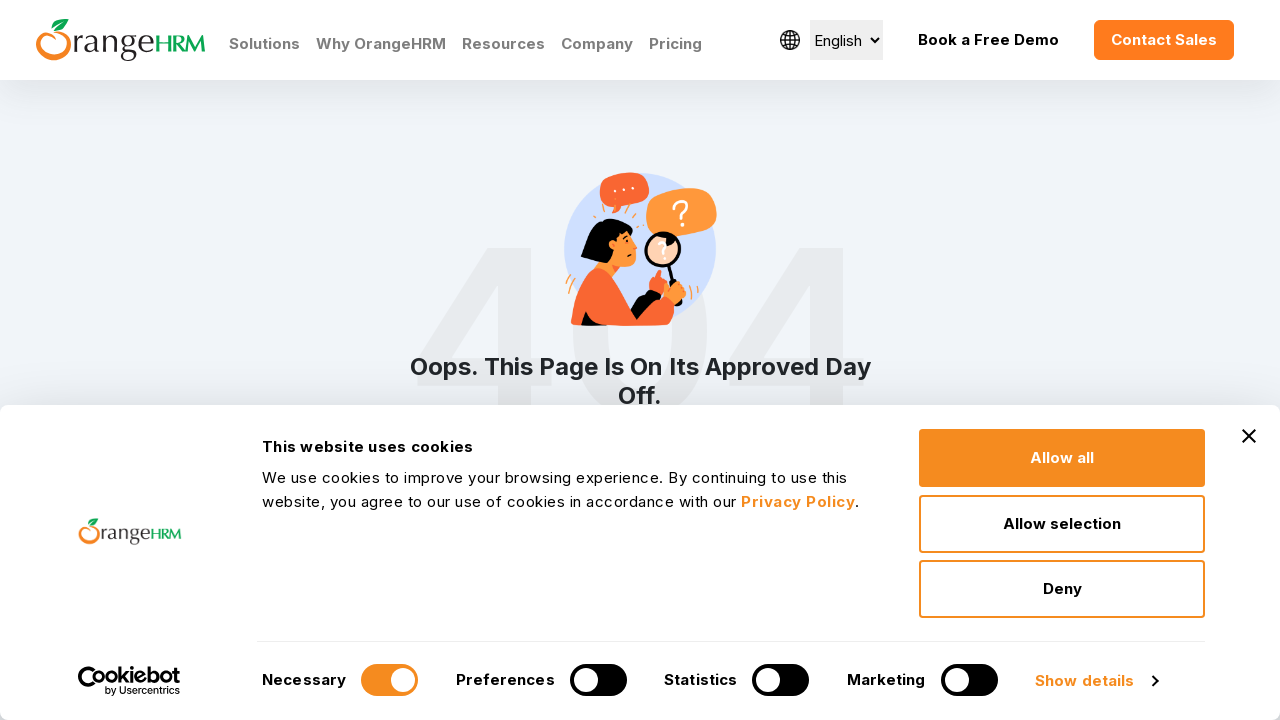

Navigated to OrangeHRM 30-day trial page
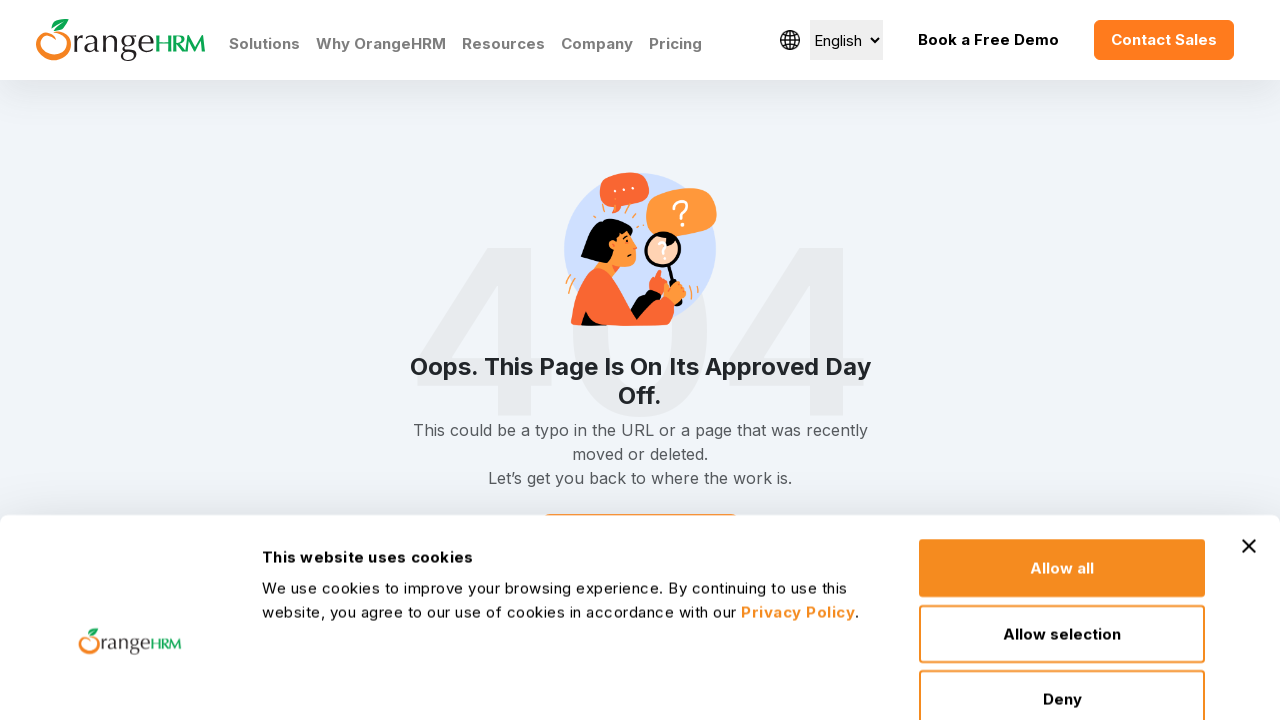

Located table element with XPath selector (//table[@id='34'])[1]
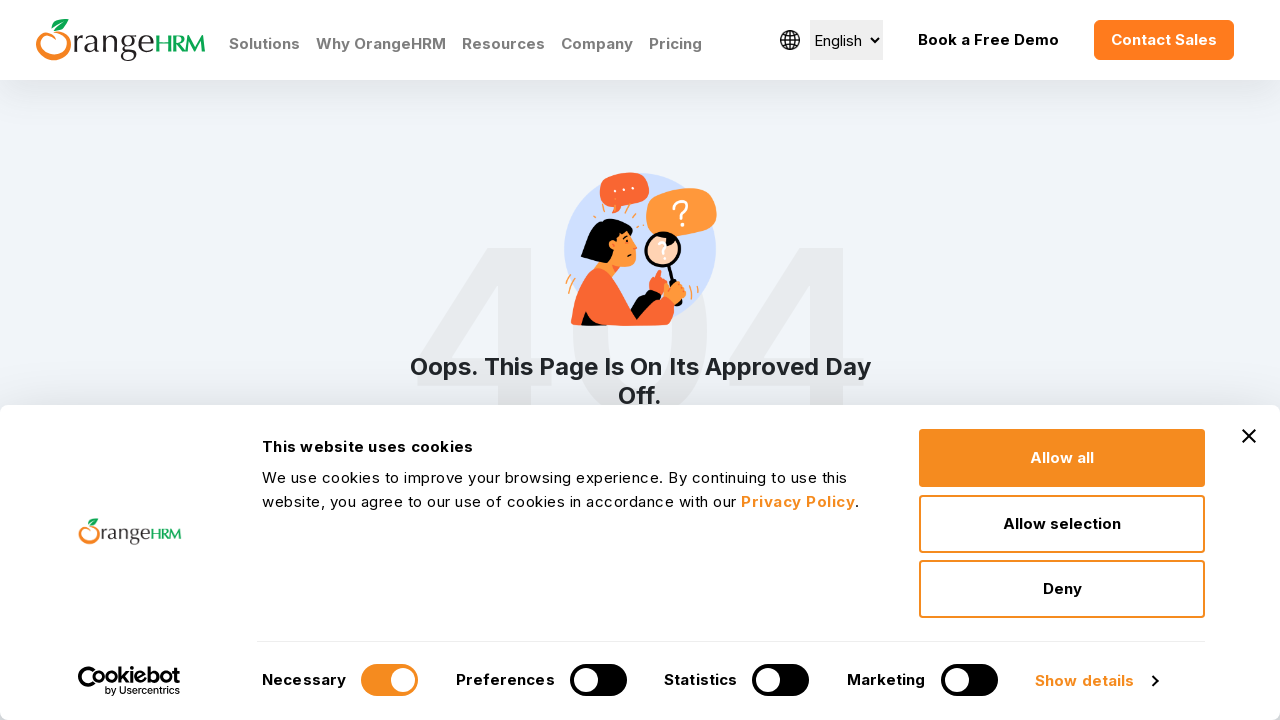

Table element not found or timeout - element may not exist on this page
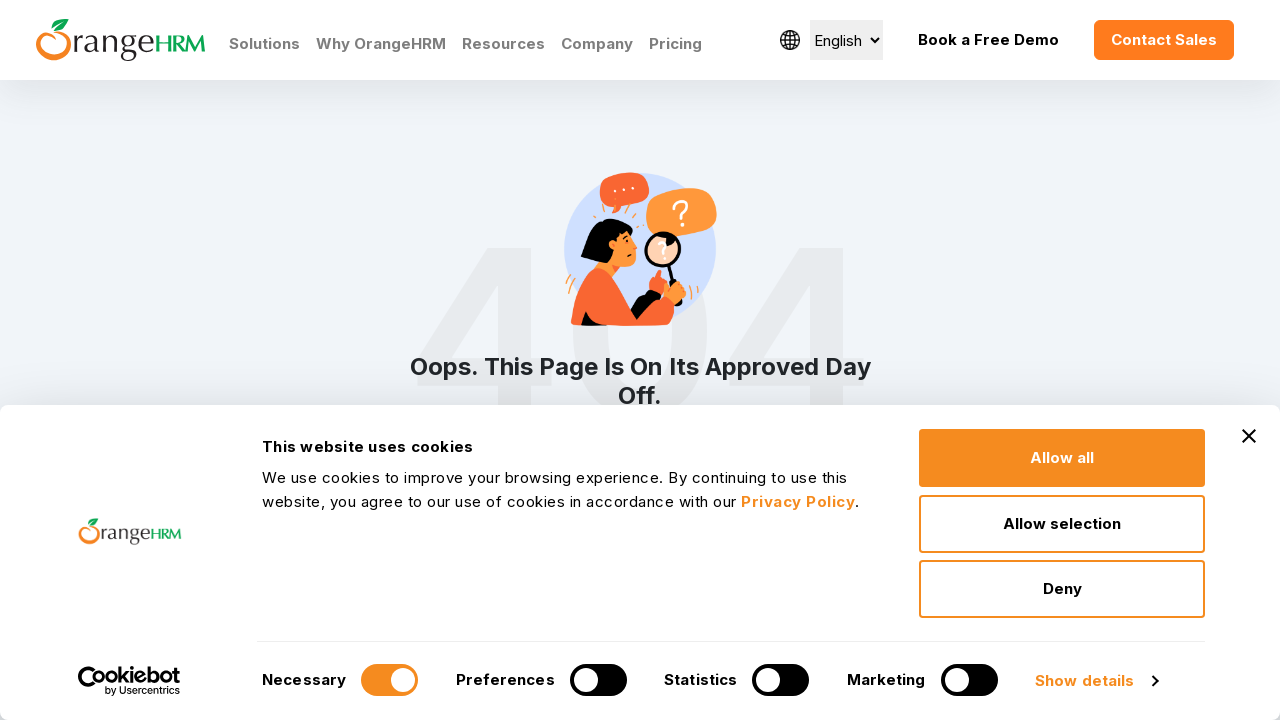

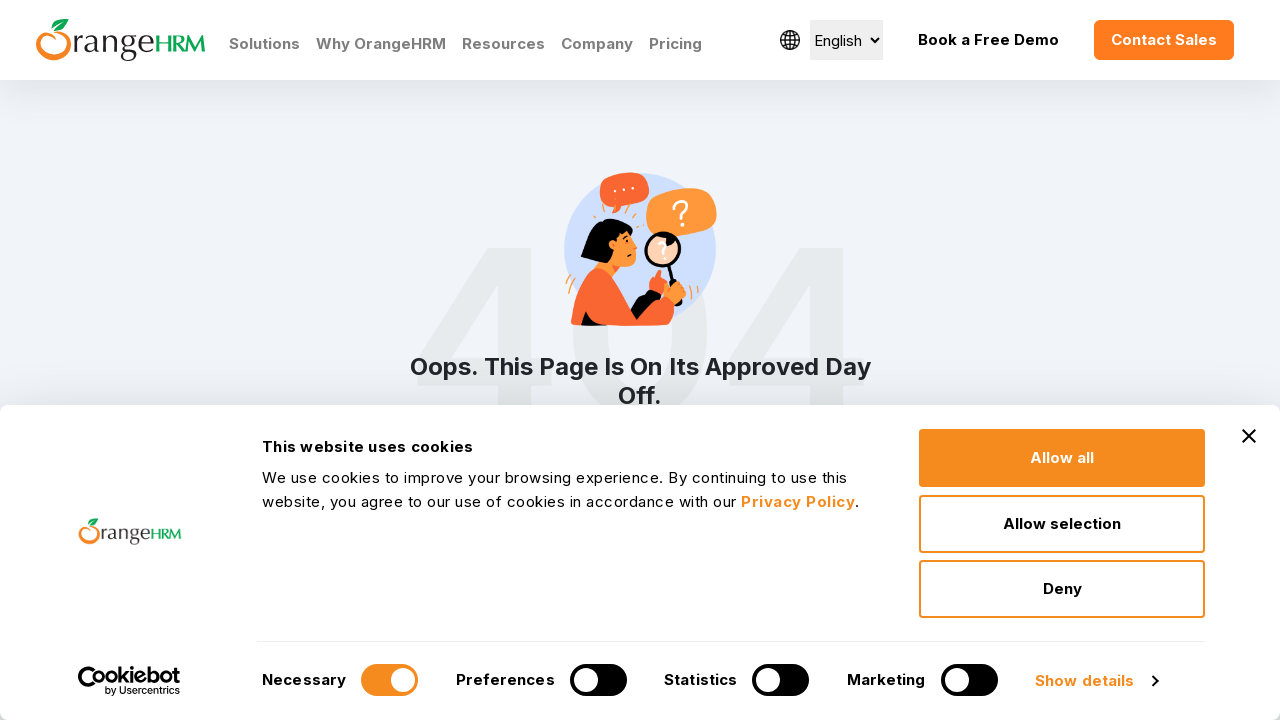